Tests iframe handling by switching to different iframes, clicking a button that triggers an alert, accepting the alert, and then filling an input field in another iframe

Starting URL: https://practiceseleniumelements.blogspot.com/2021/08/iframes.html

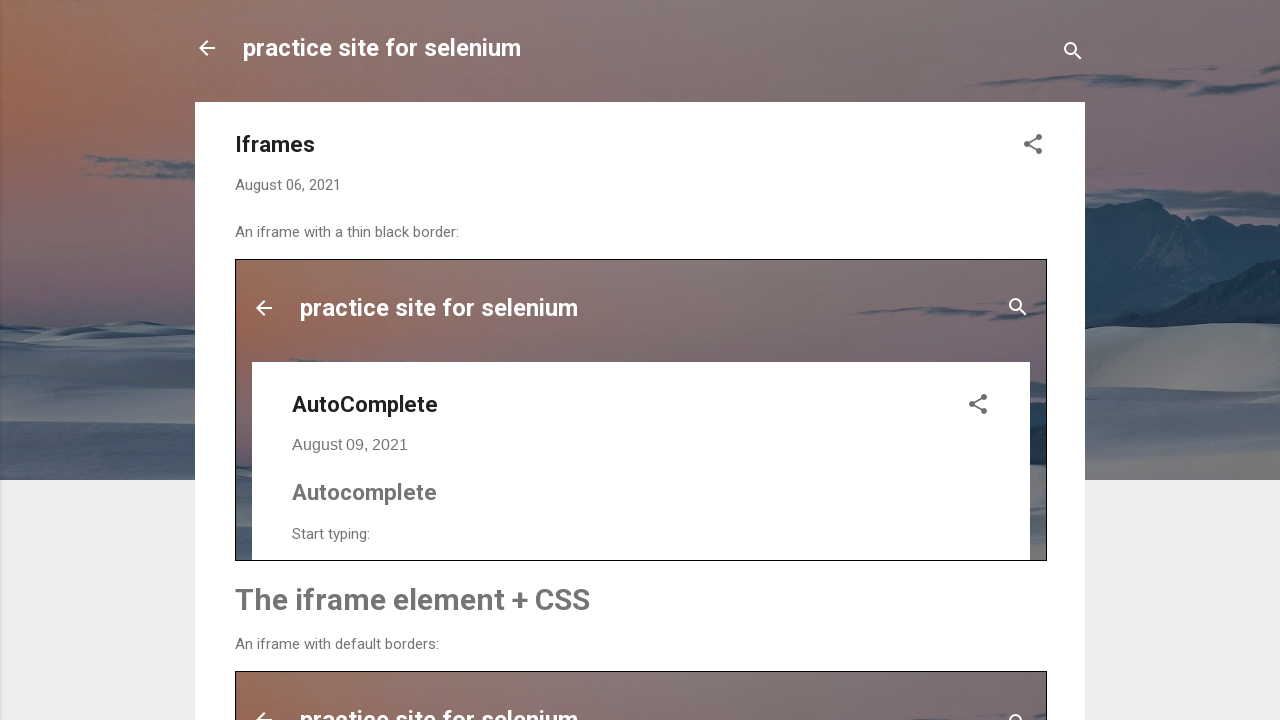

Located the 'simplealert' iframe
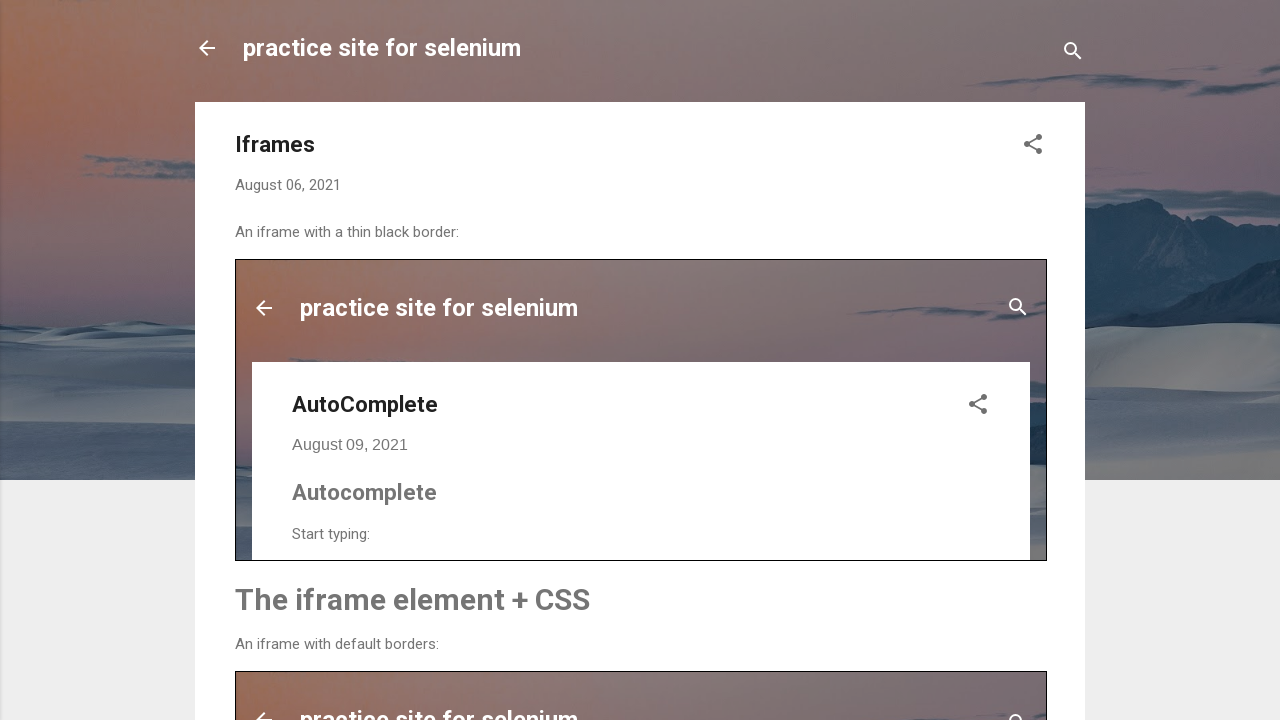

Clicked 'Try it' button in simplealert iframe to trigger alert at (316, 360) on iframe[name='simplealert'] >> internal:control=enter-frame >> xpath=//button[tex
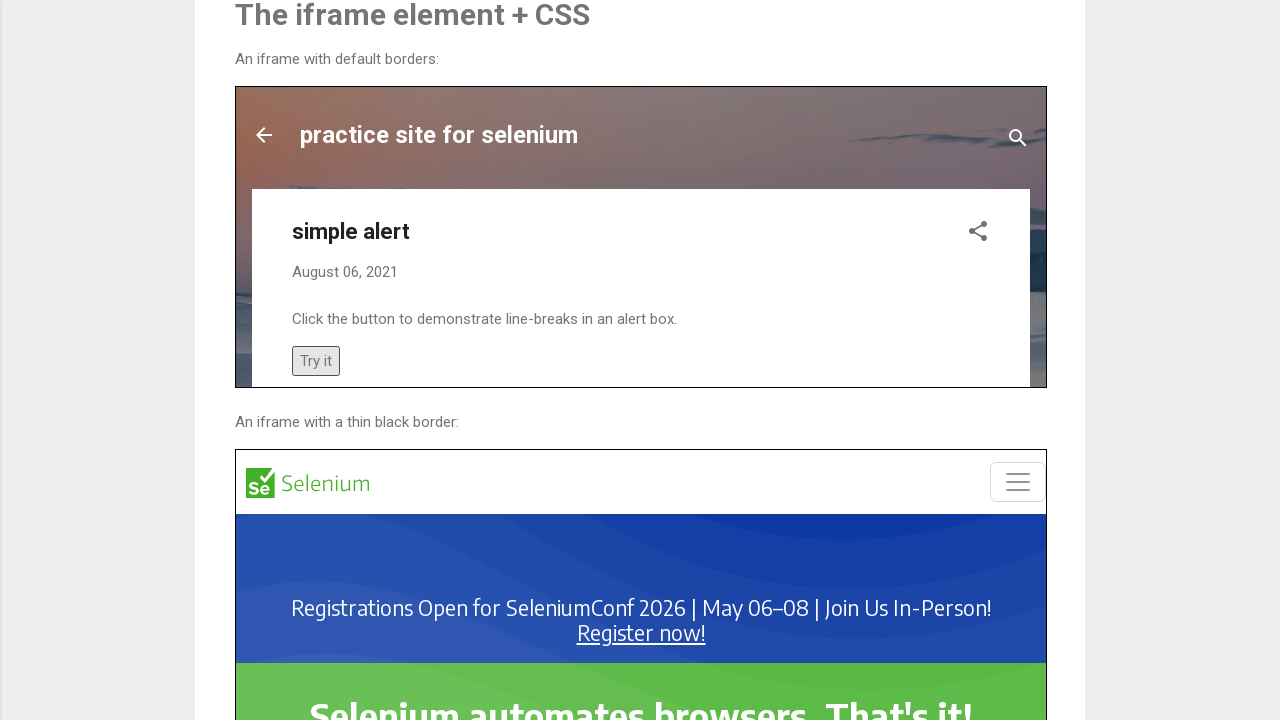

Set up dialog handler to accept alerts
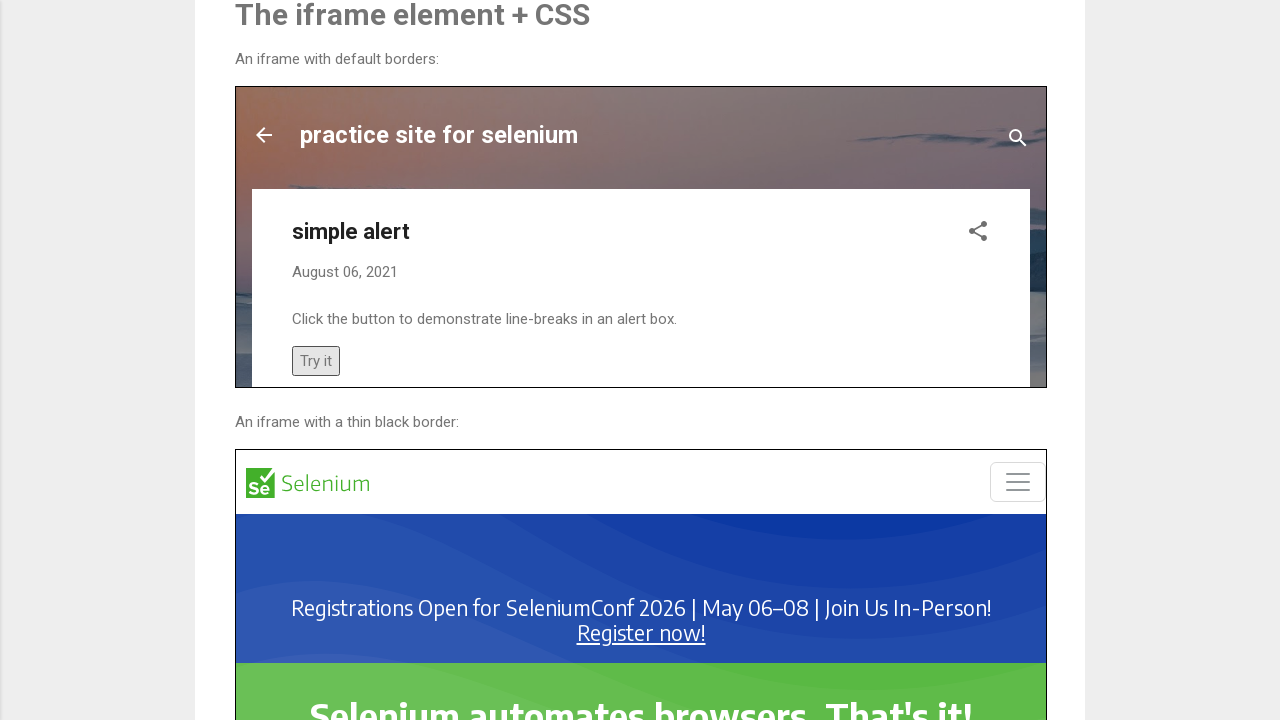

Waited 500ms for alert to be processed
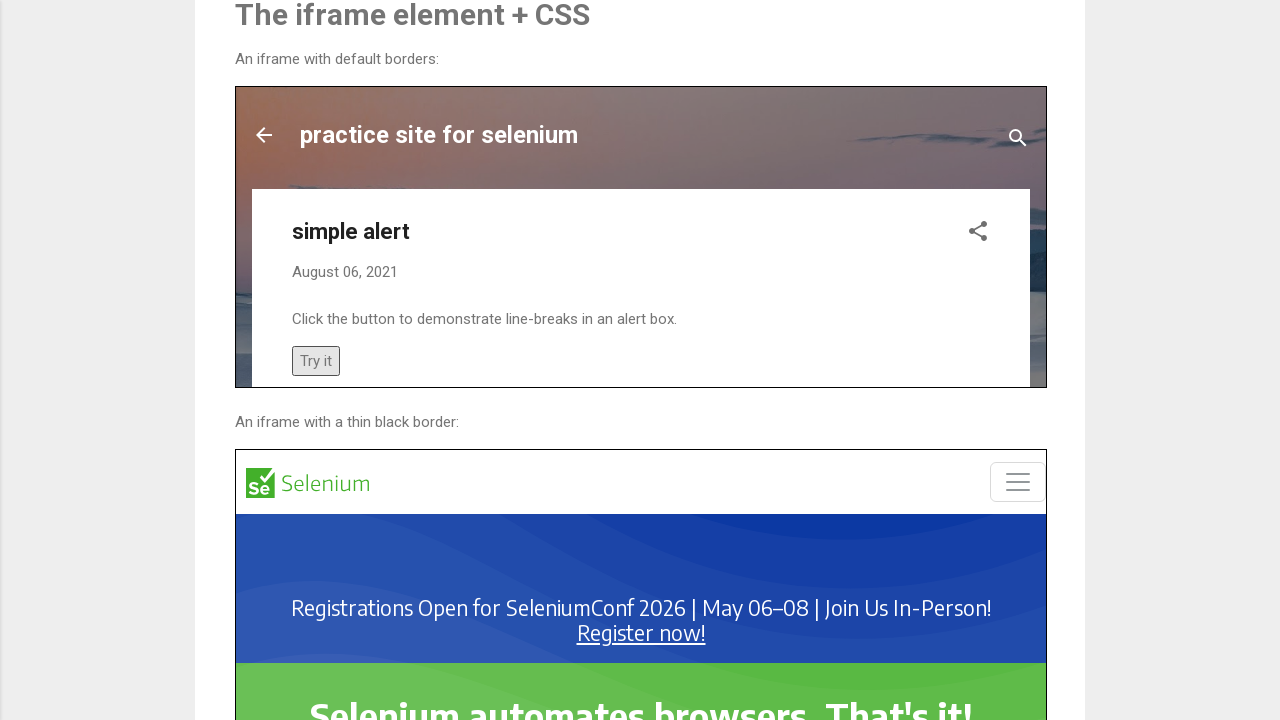

Located the 'autocomplete' iframe
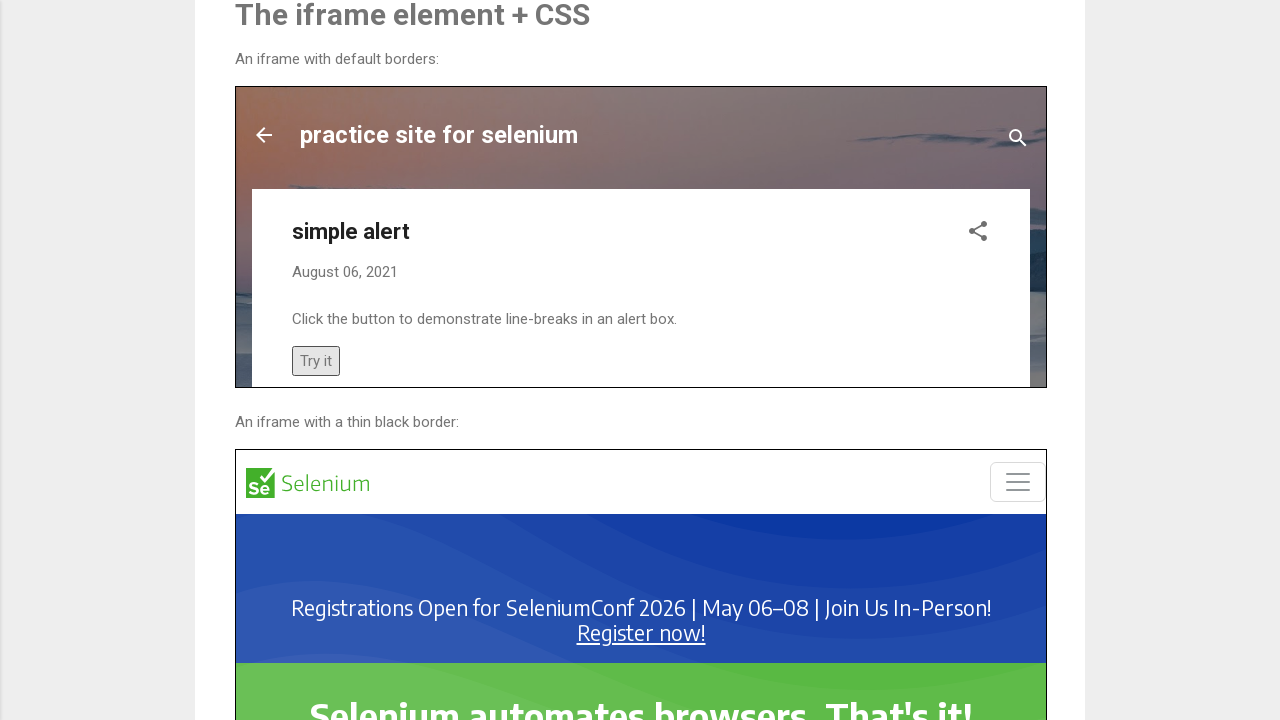

Filled autocomplete input field with 'ind' on iframe[name='autocomplete'] >> internal:control=enter-frame >> input#myInput
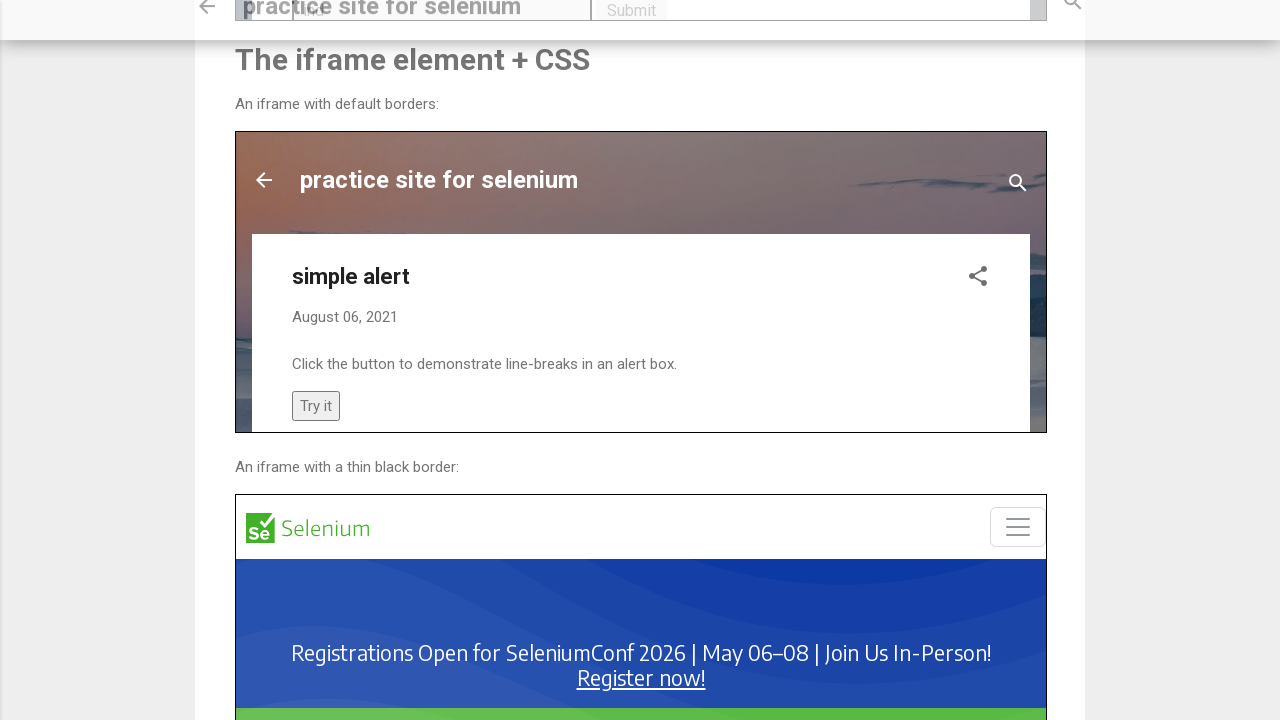

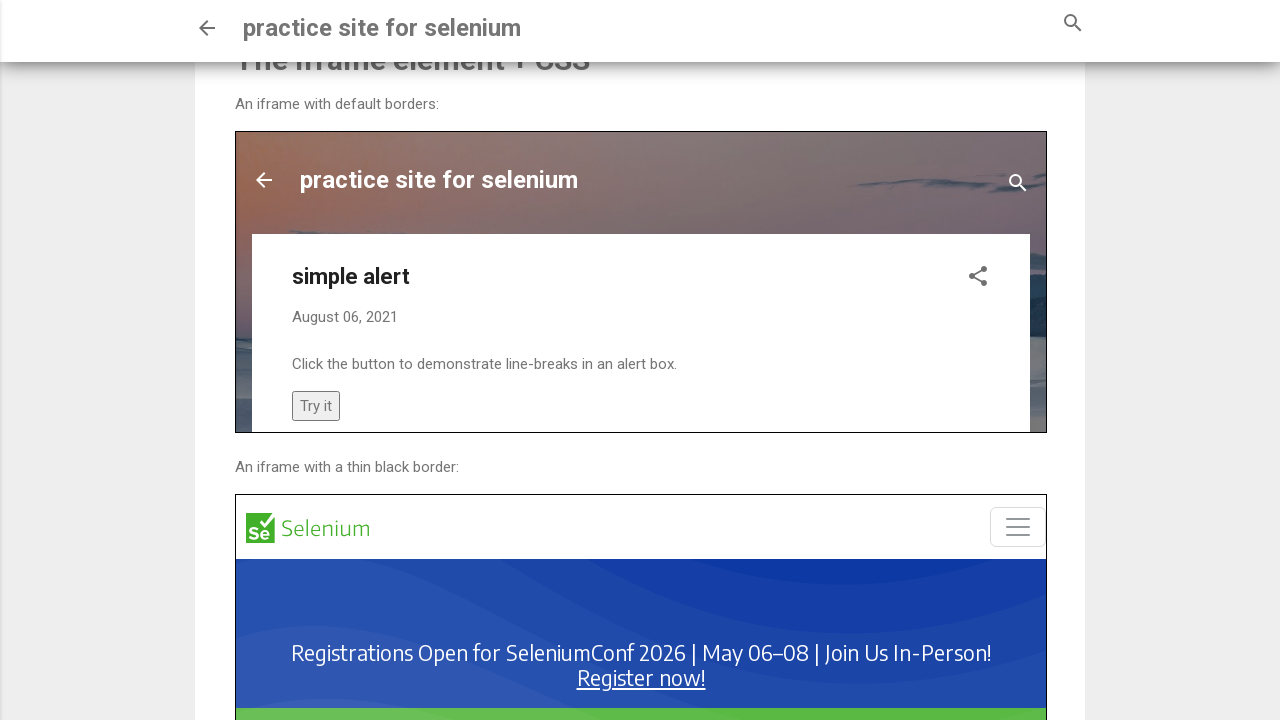